Tests alert handling functionality by clicking on alert with textbox option, entering text into the prompt alert, and accepting it

Starting URL: http://demo.automationtesting.in/Alerts.html

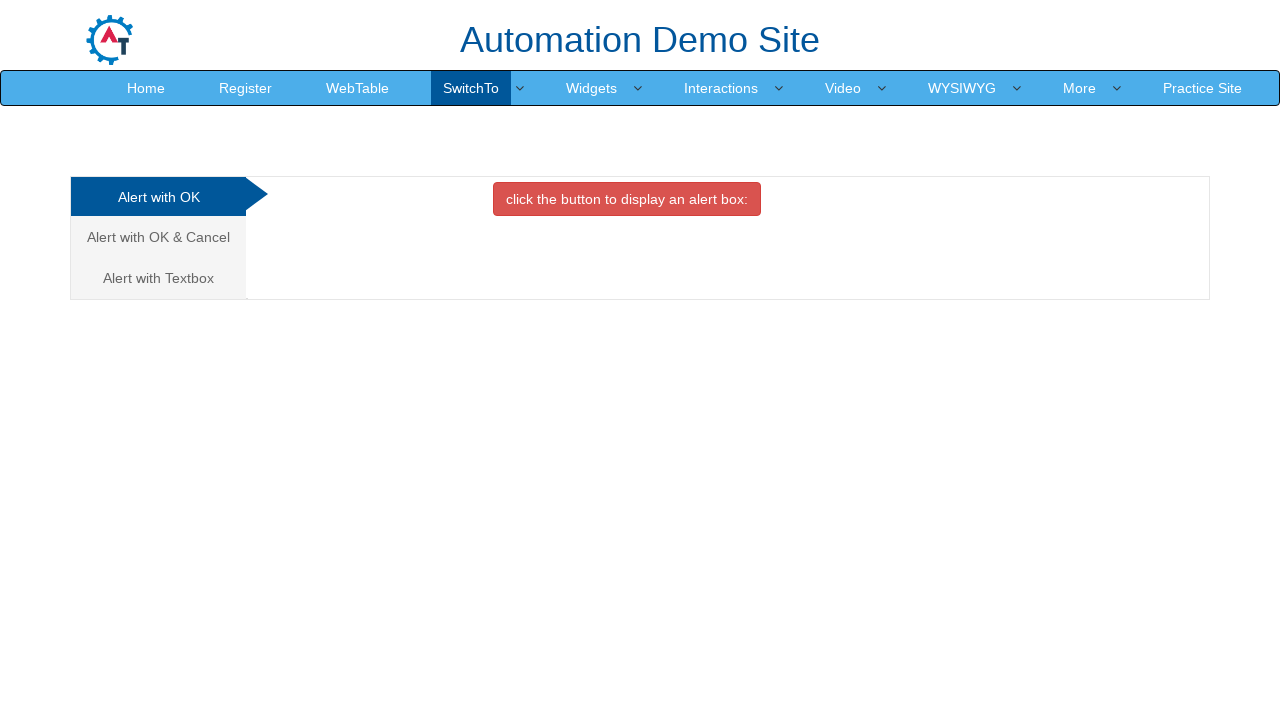

Clicked on 'Alert with Textbox' tab at (158, 278) on xpath=//a[normalize-space()='Alert with Textbox']
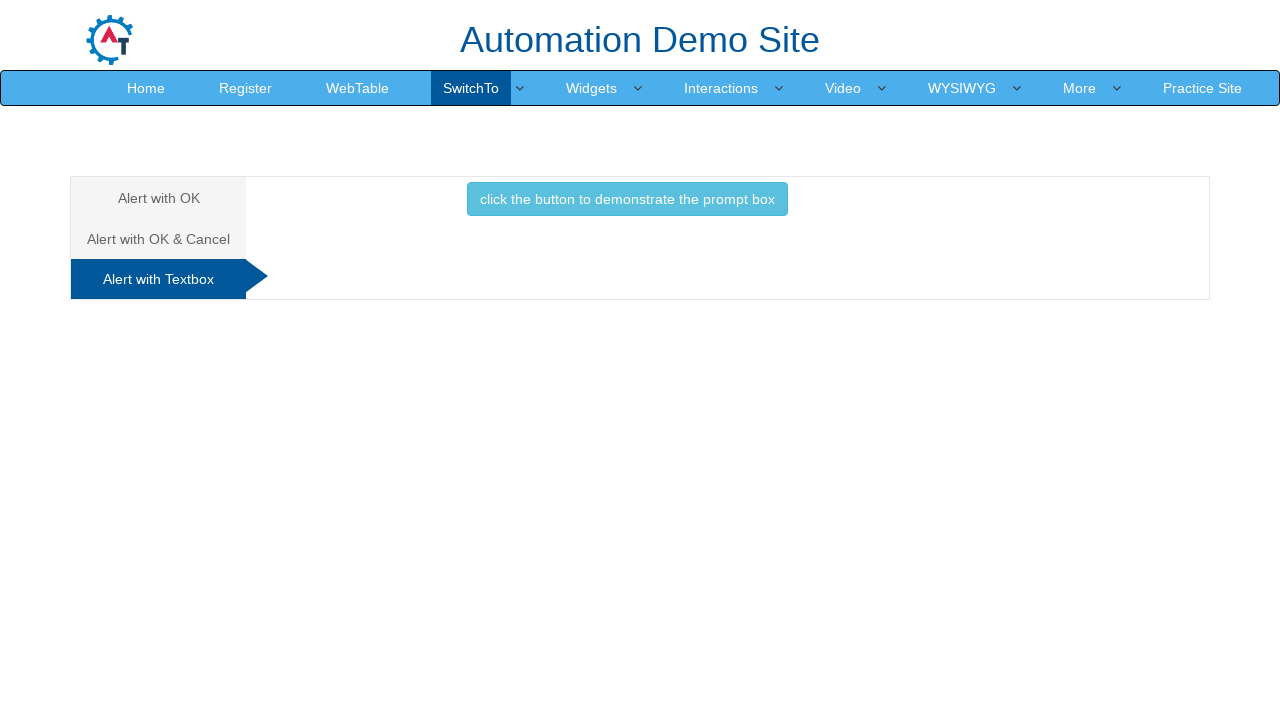

Set up dialog handler to accept prompt with text 'BAA CONFIGURATIONS..'
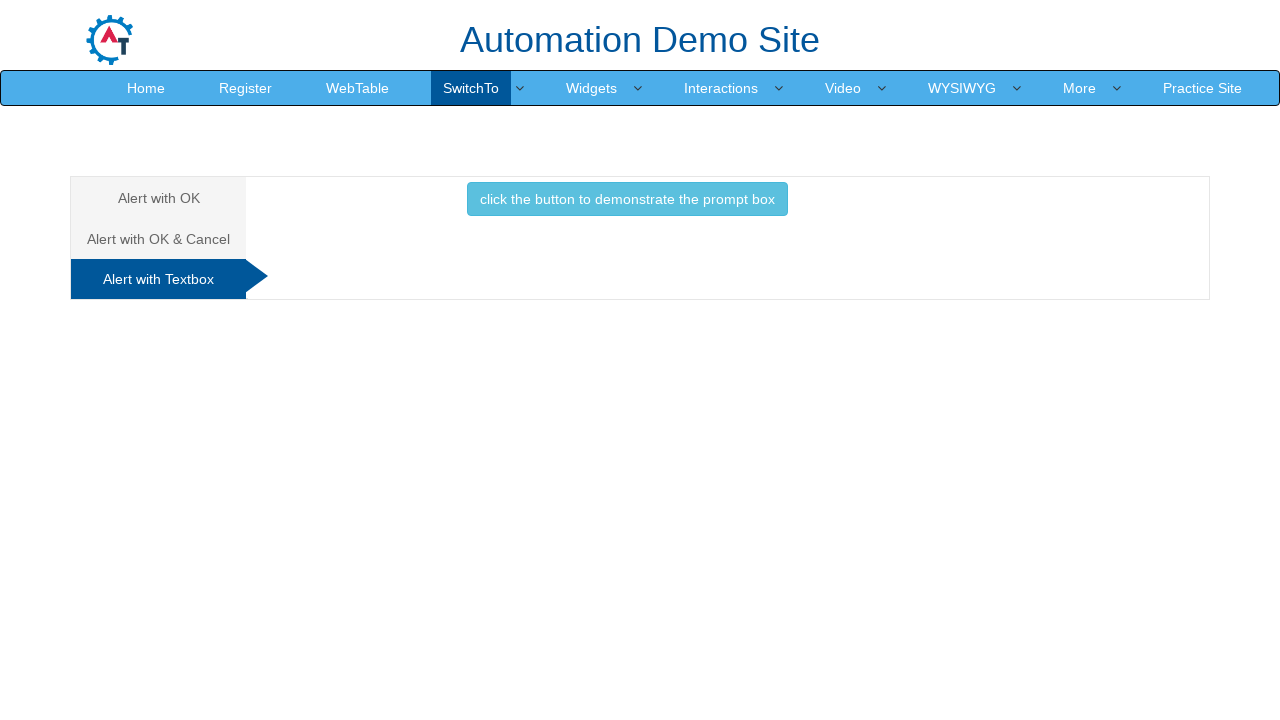

Clicked button to trigger prompt alert and accepted it with custom text at (627, 199) on //*[@id="Textbox"]/button
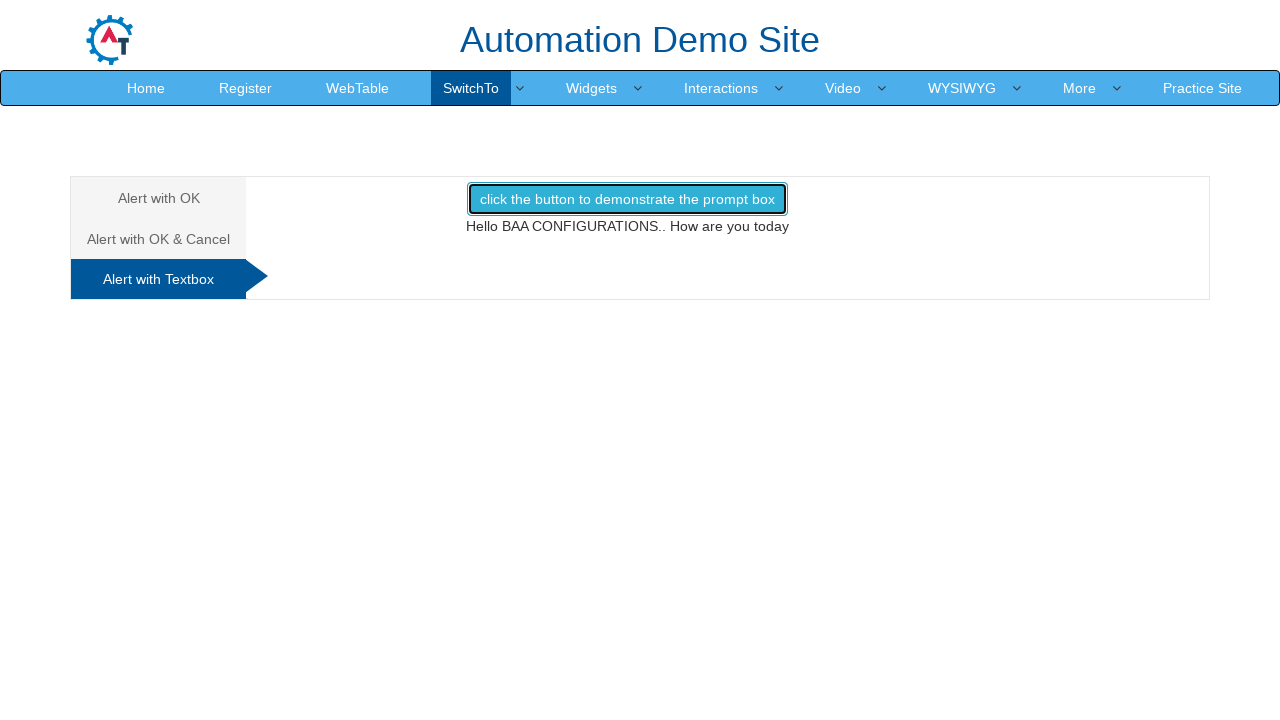

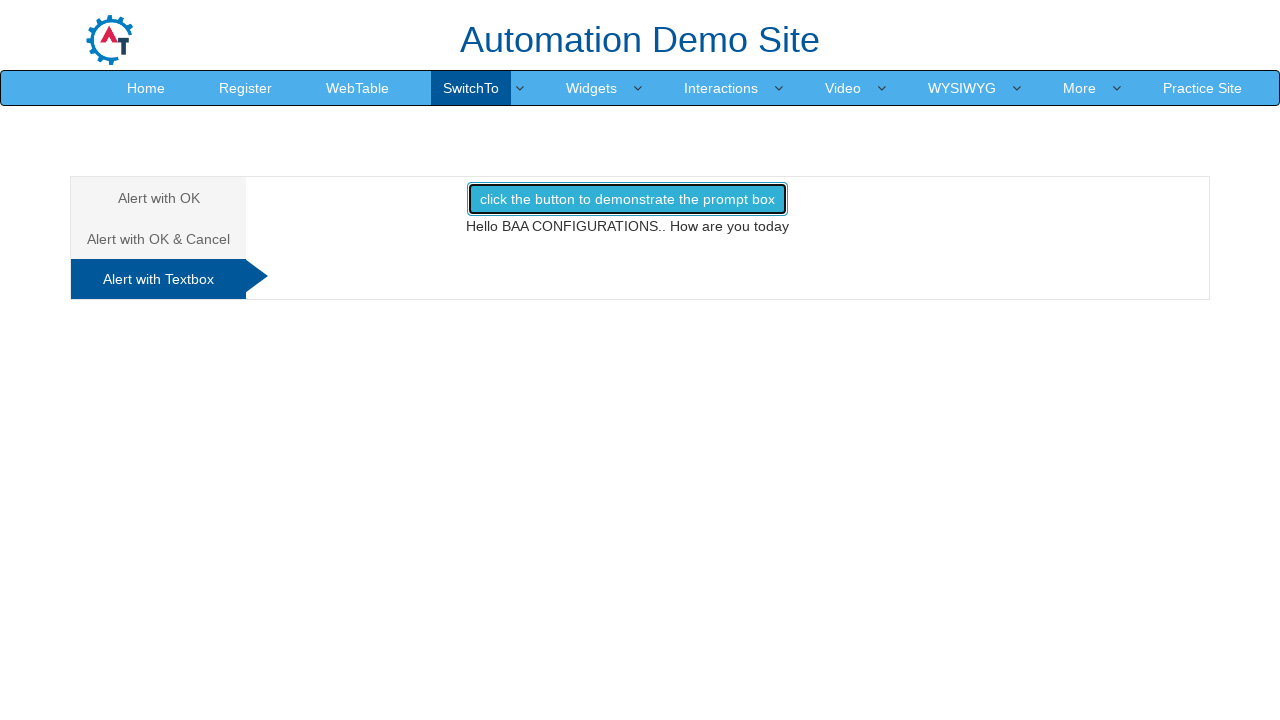